Tests browser window handling by clicking buttons that open new windows, then iterating through all open windows and switching to each one.

Starting URL: https://letcode.in/window

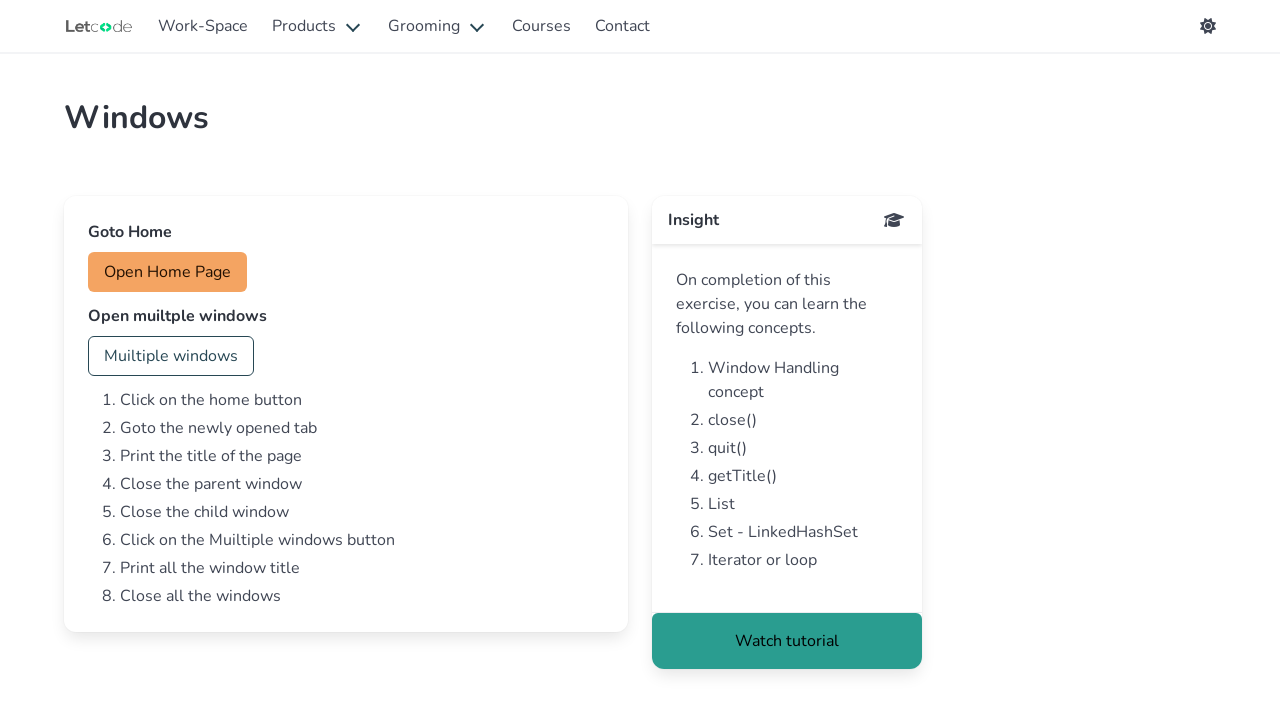

Clicked 'home' button to open a new window at (168, 272) on #home
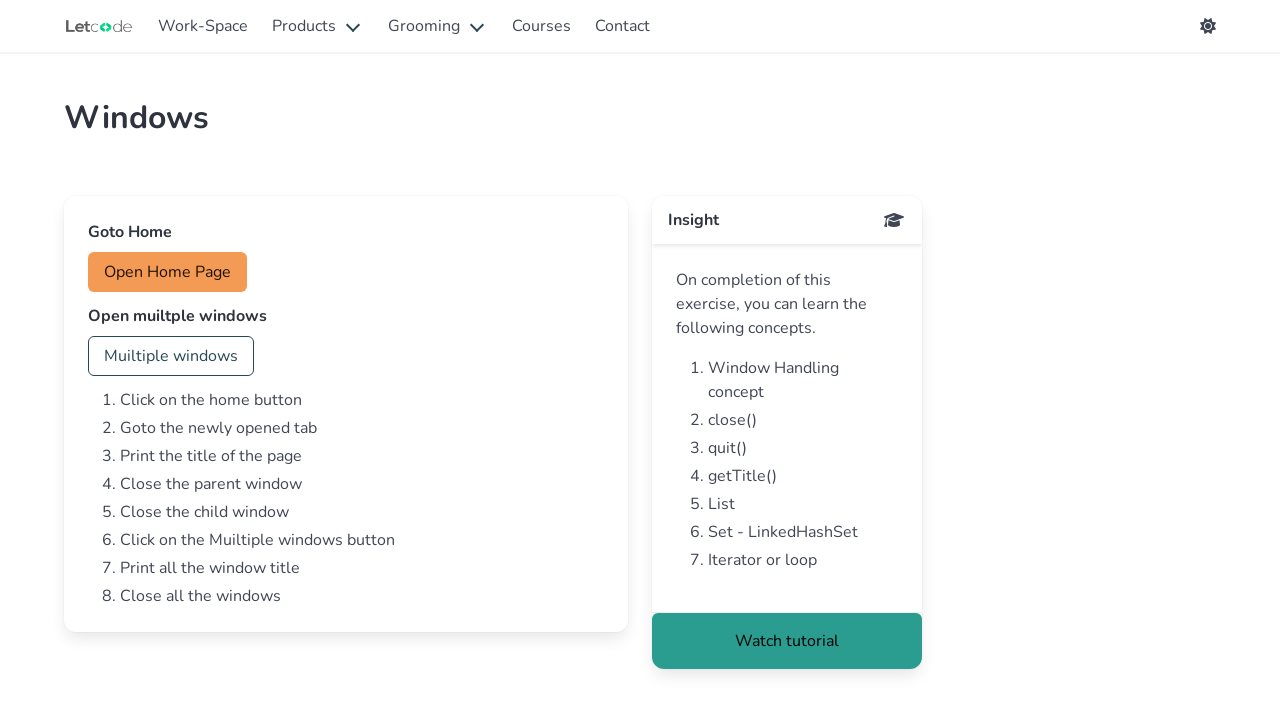

Stored reference to original page
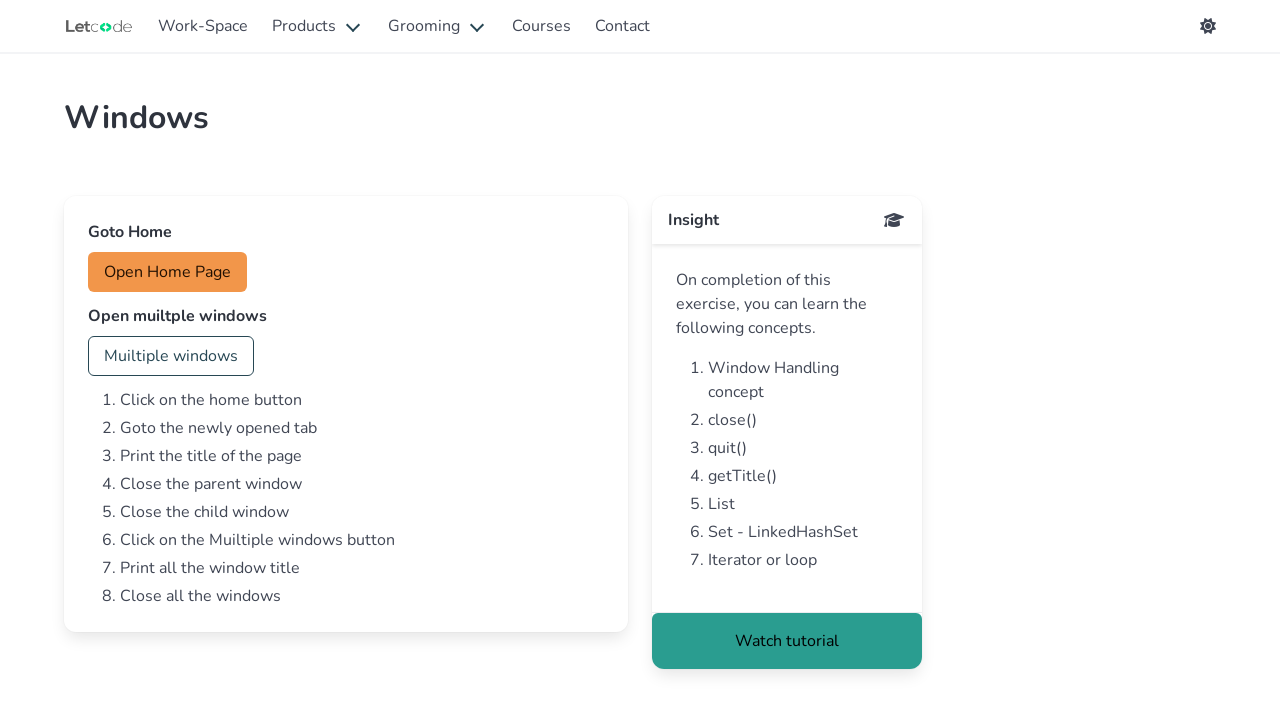

Clicked 'multi' button to open multiple windows at (171, 356) on #multi
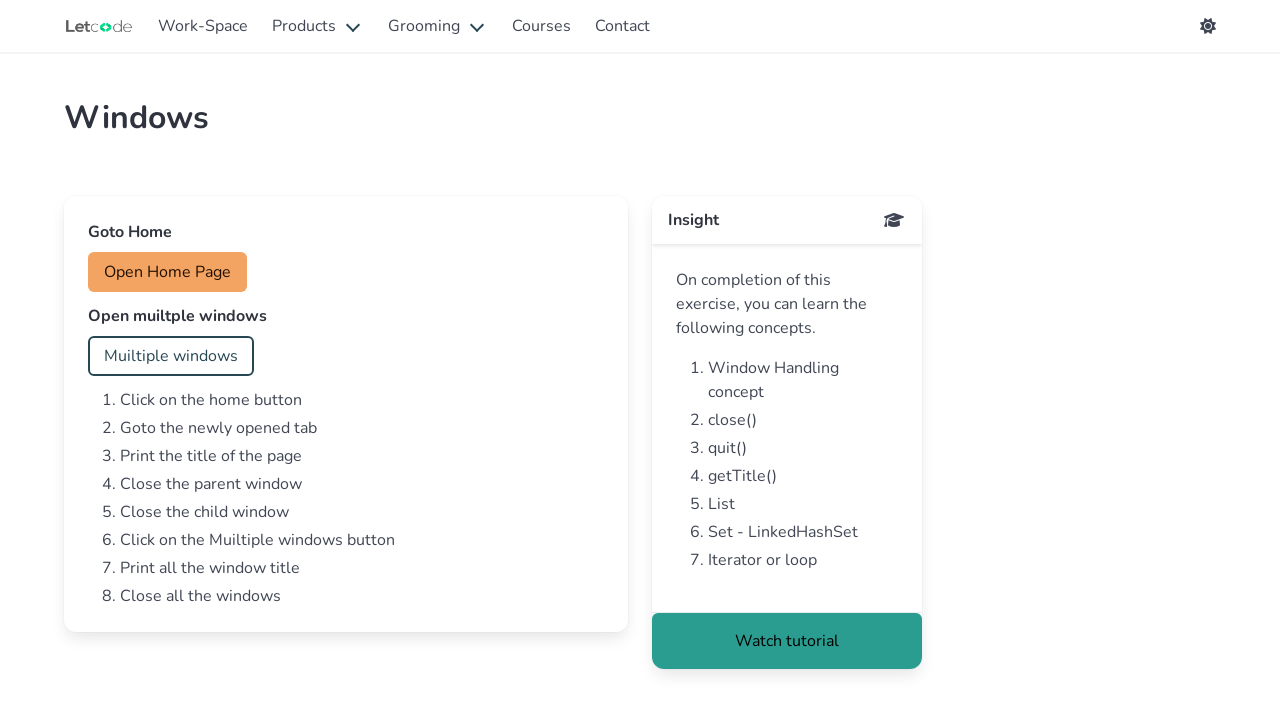

Waited 1 second for all windows to open
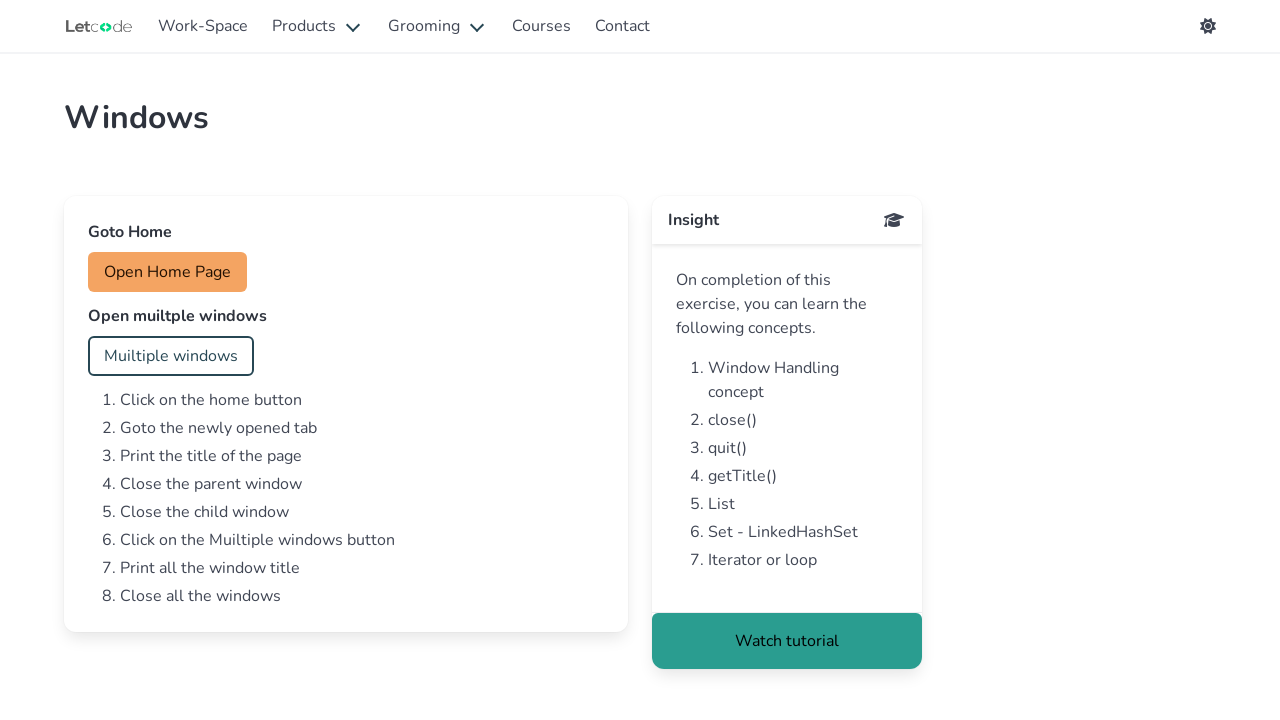

Retrieved all open pages/windows (4 total)
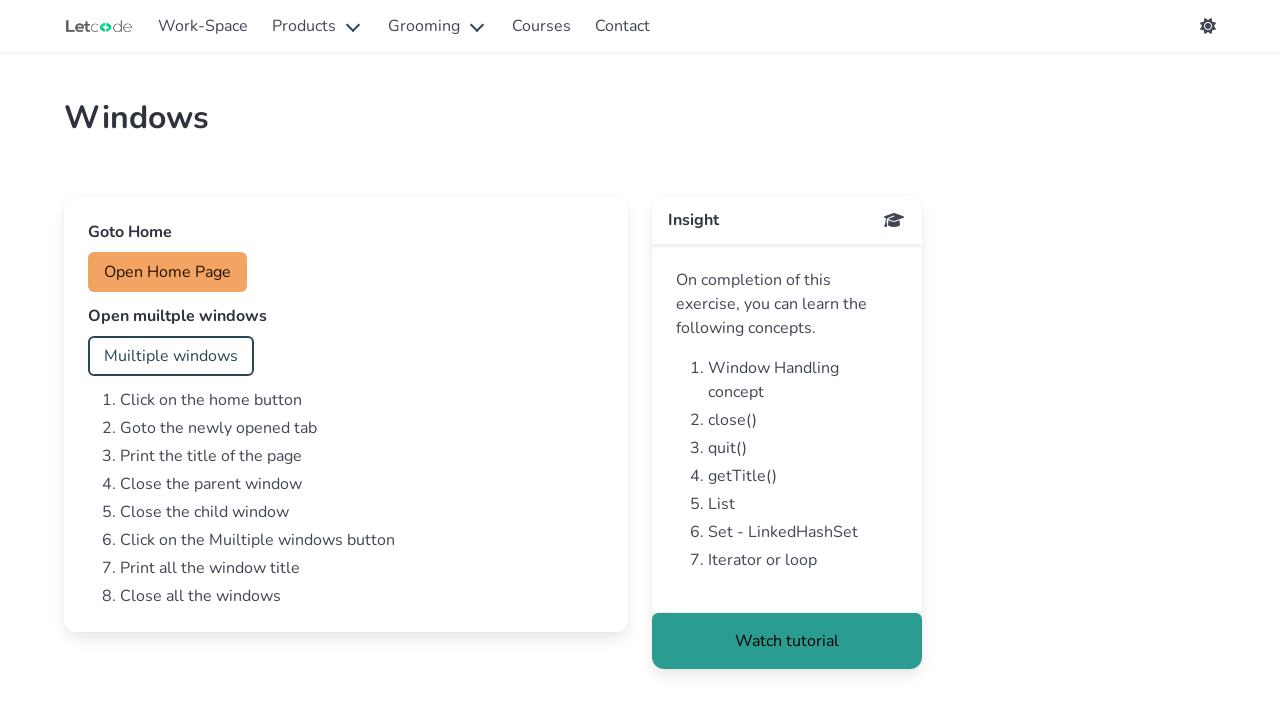

Brought a window to front
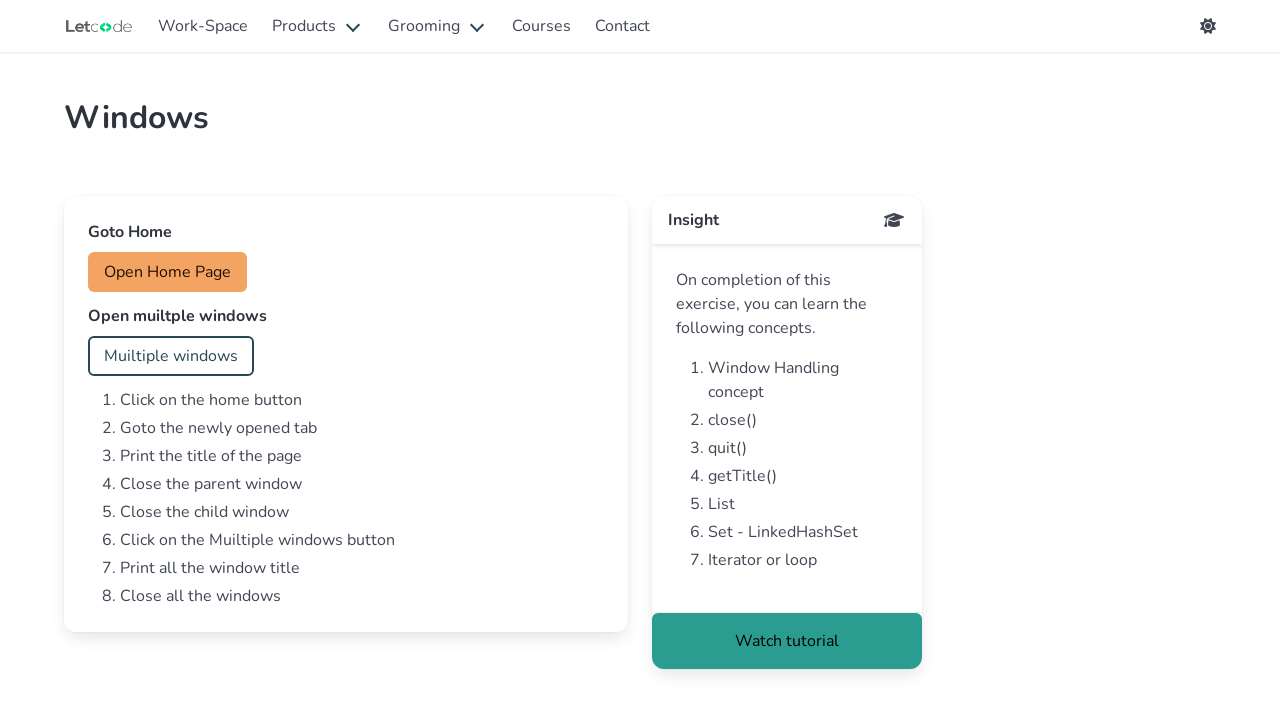

Window loaded to domcontentloaded state
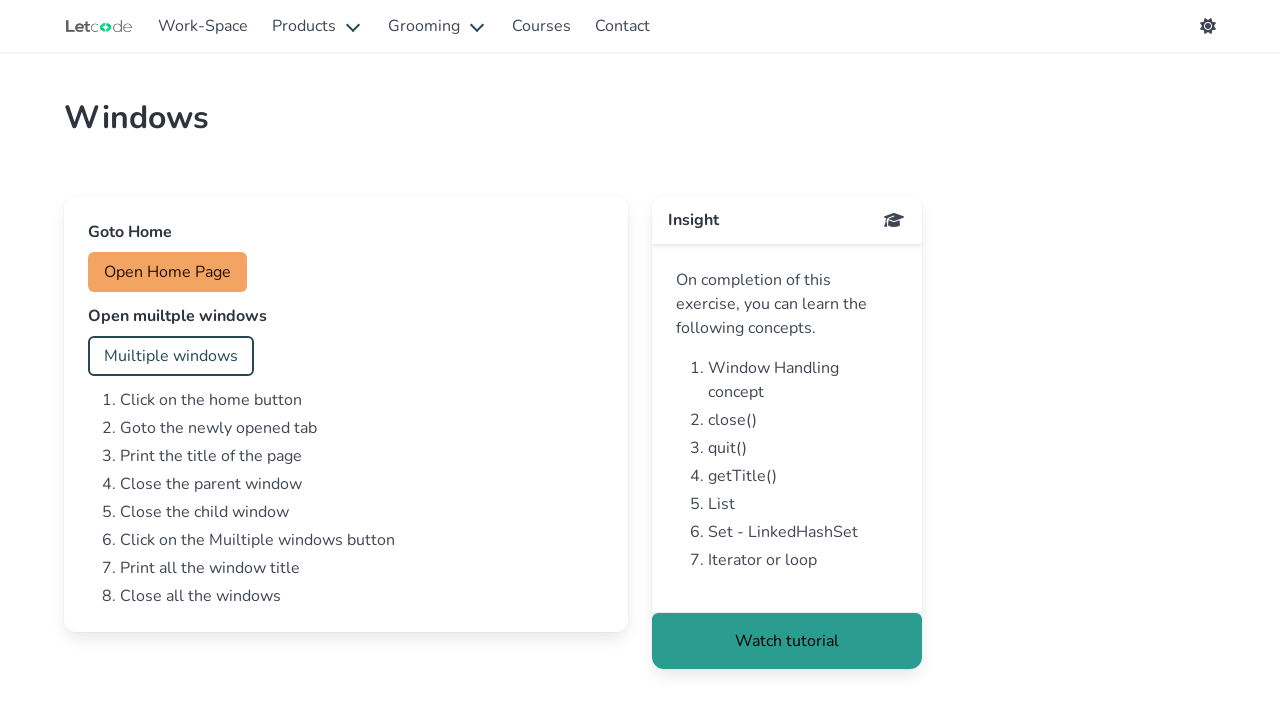

Brought a window to front
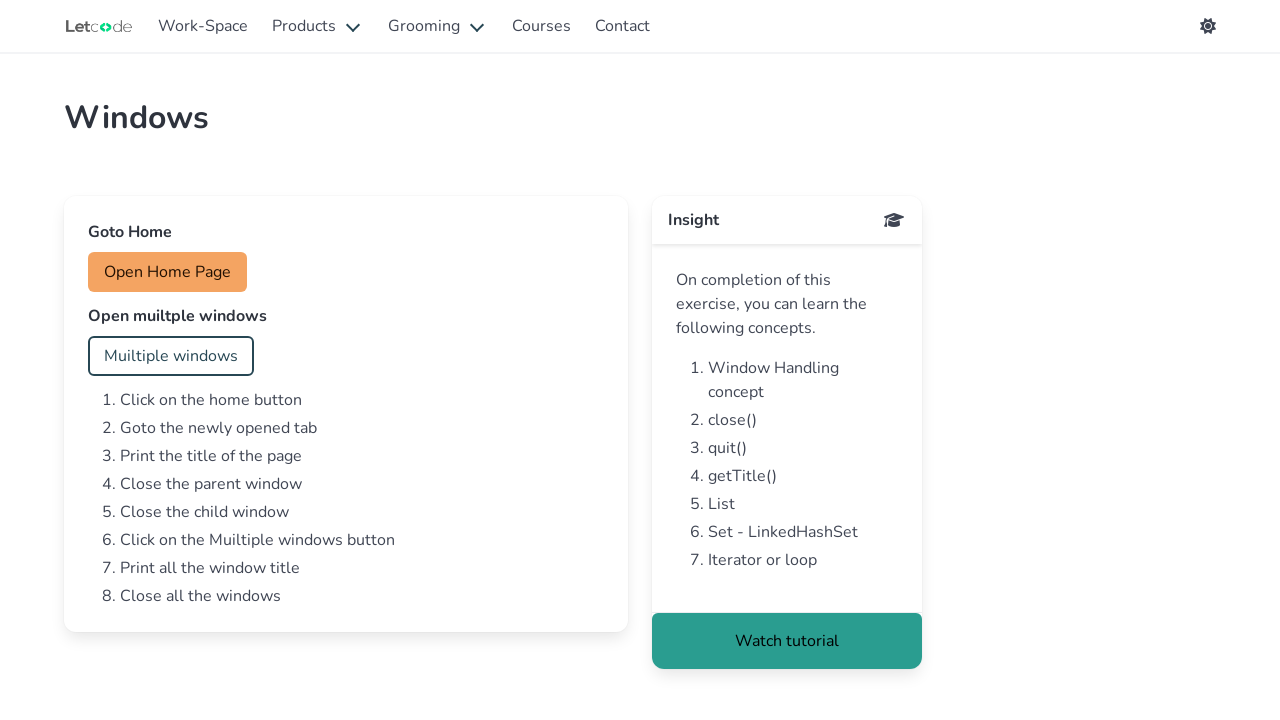

Window loaded to domcontentloaded state
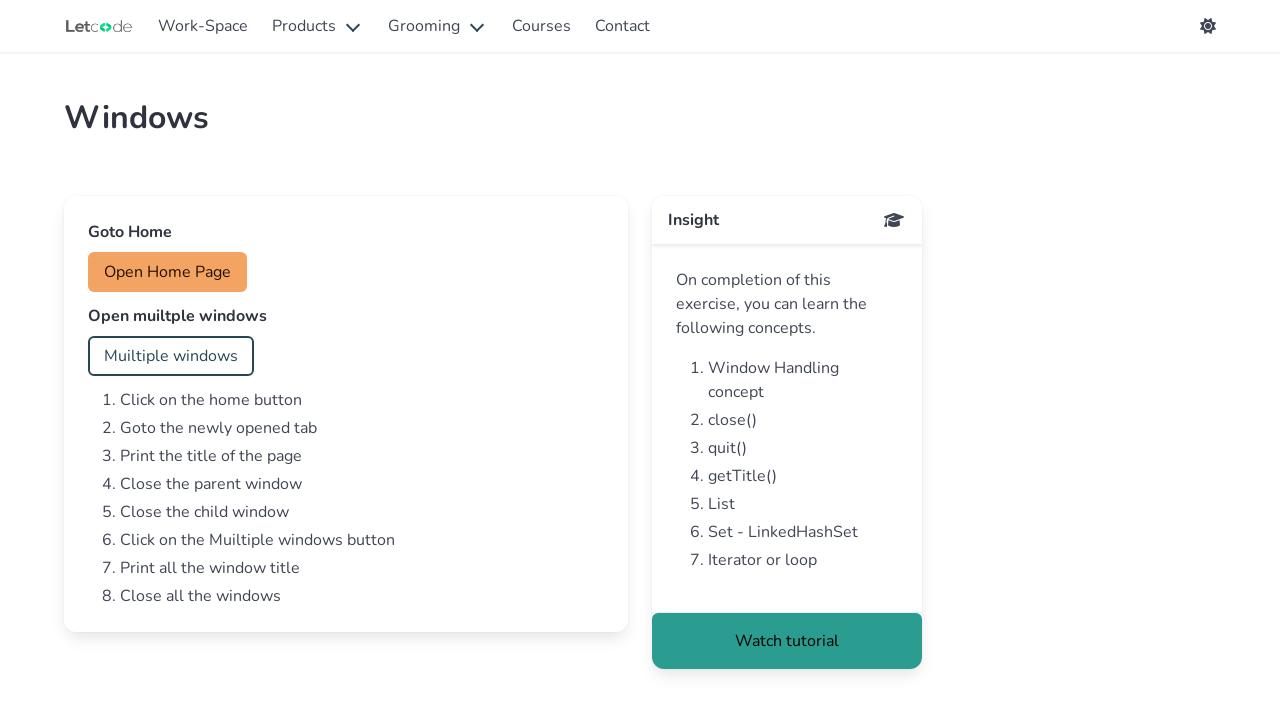

Brought a window to front
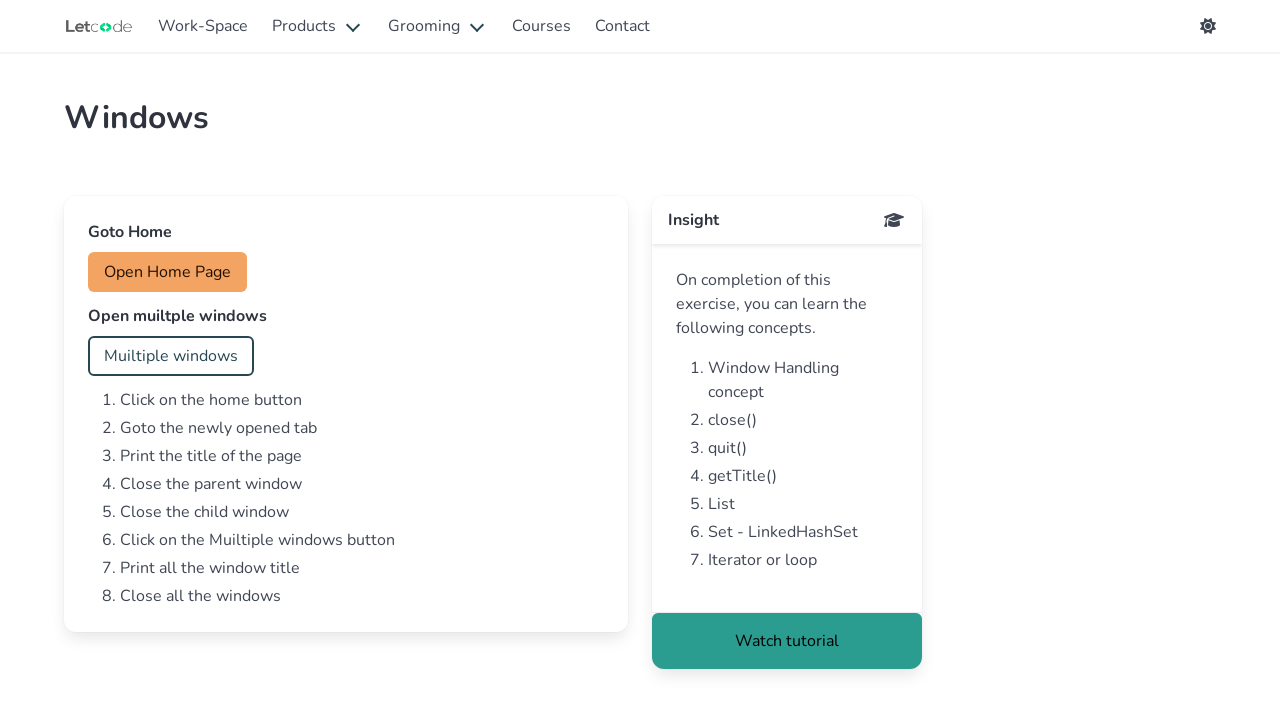

Window loaded to domcontentloaded state
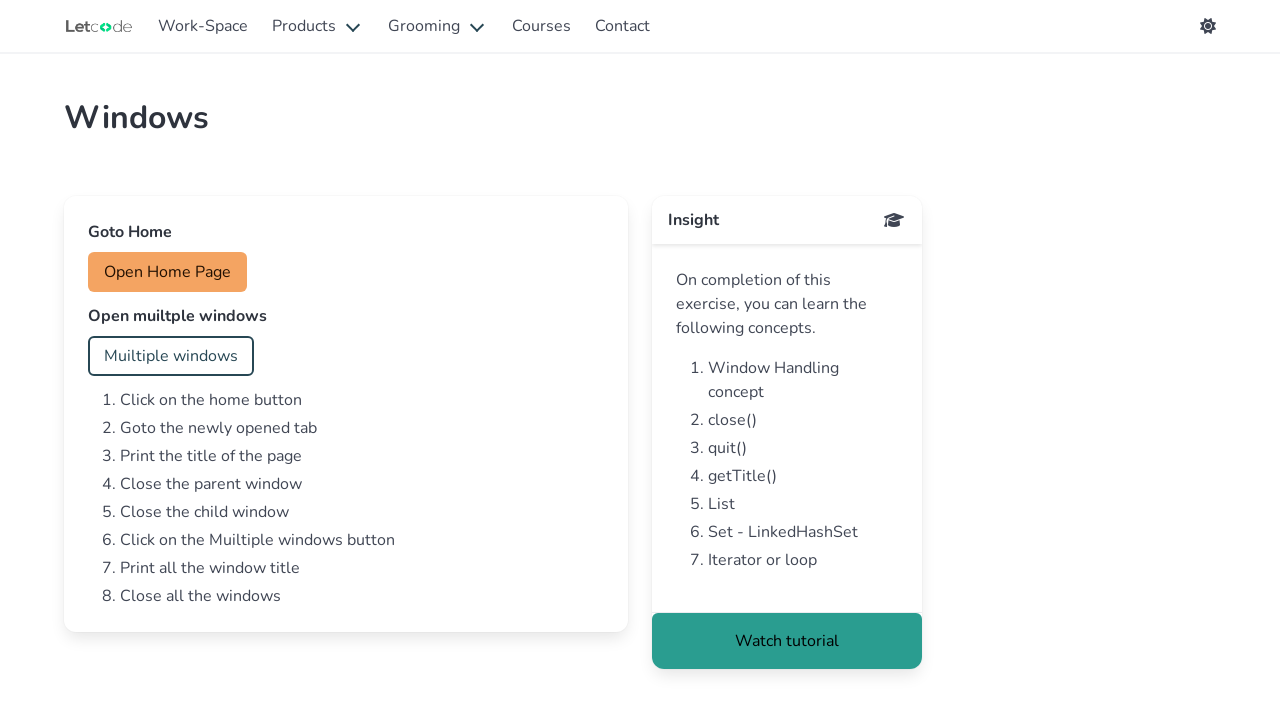

Brought a window to front
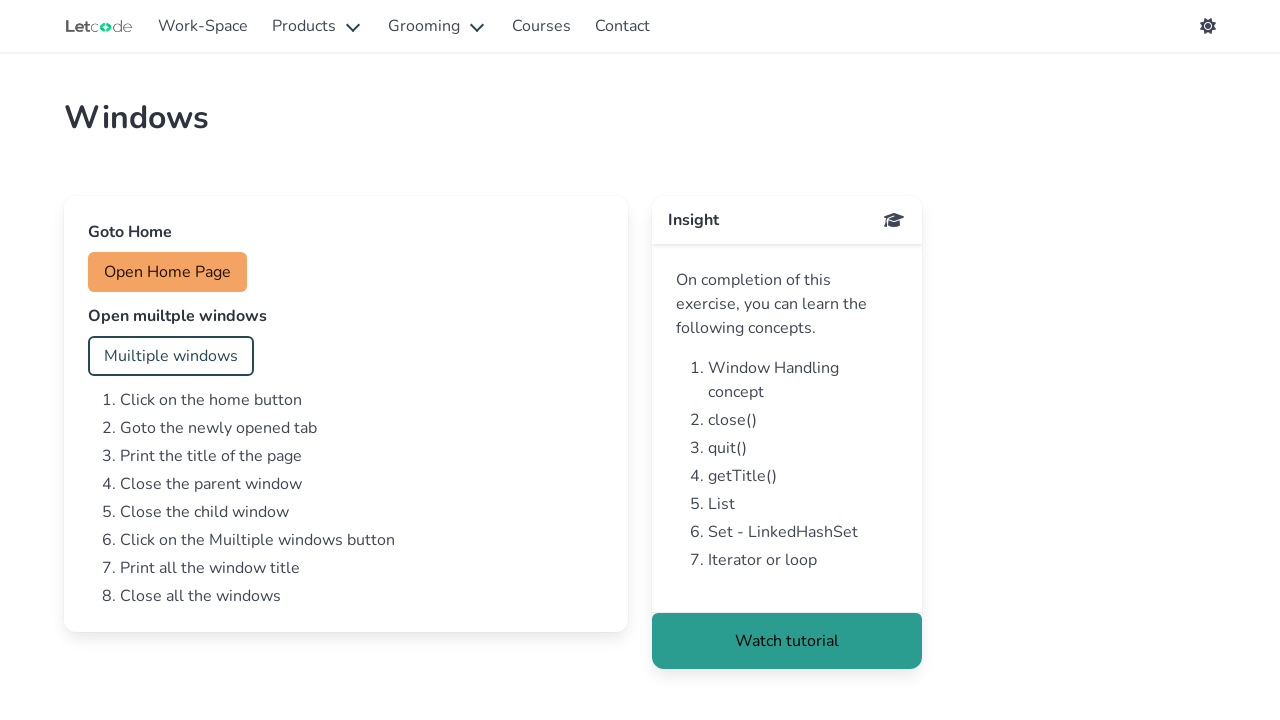

Window loaded to domcontentloaded state
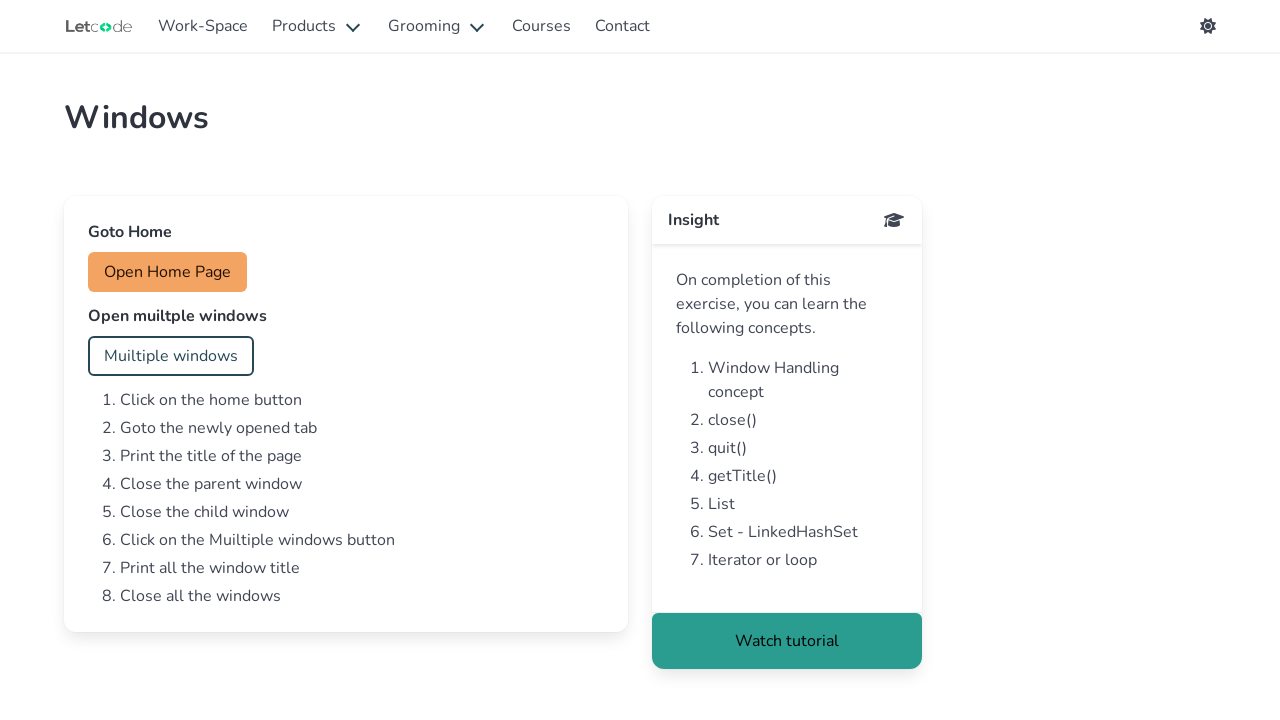

Closed a non-original window
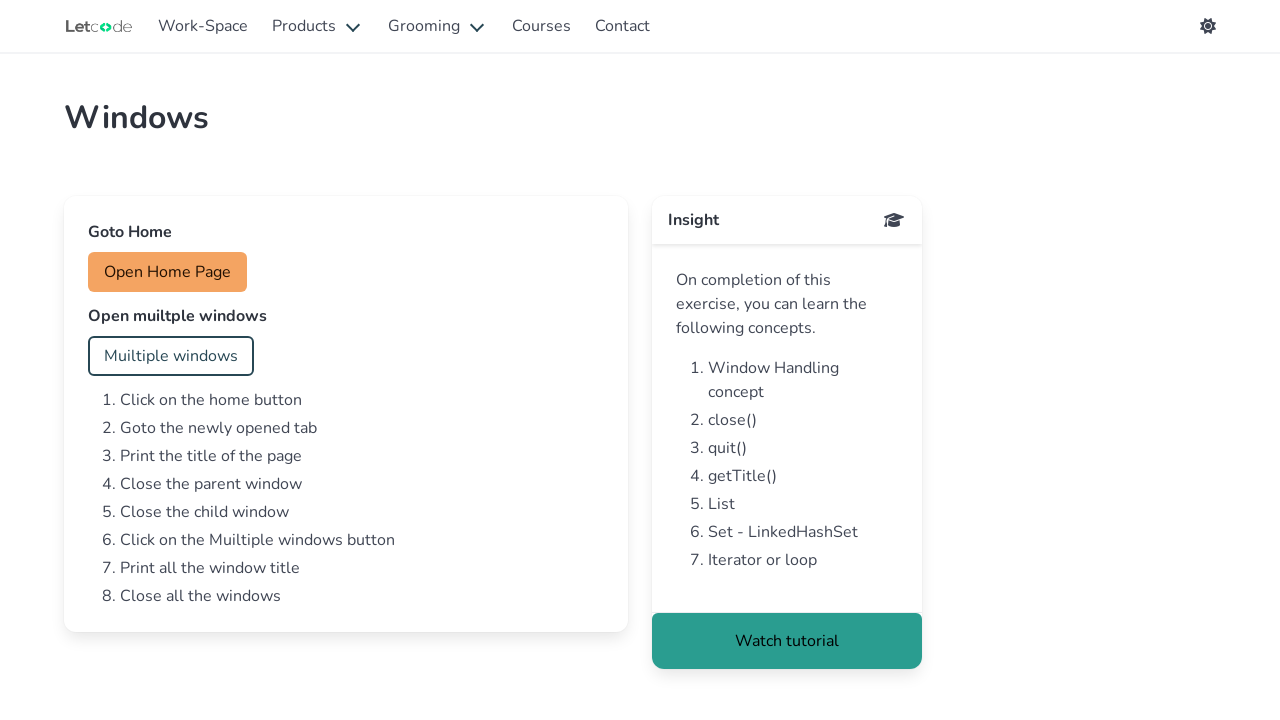

Closed a non-original window
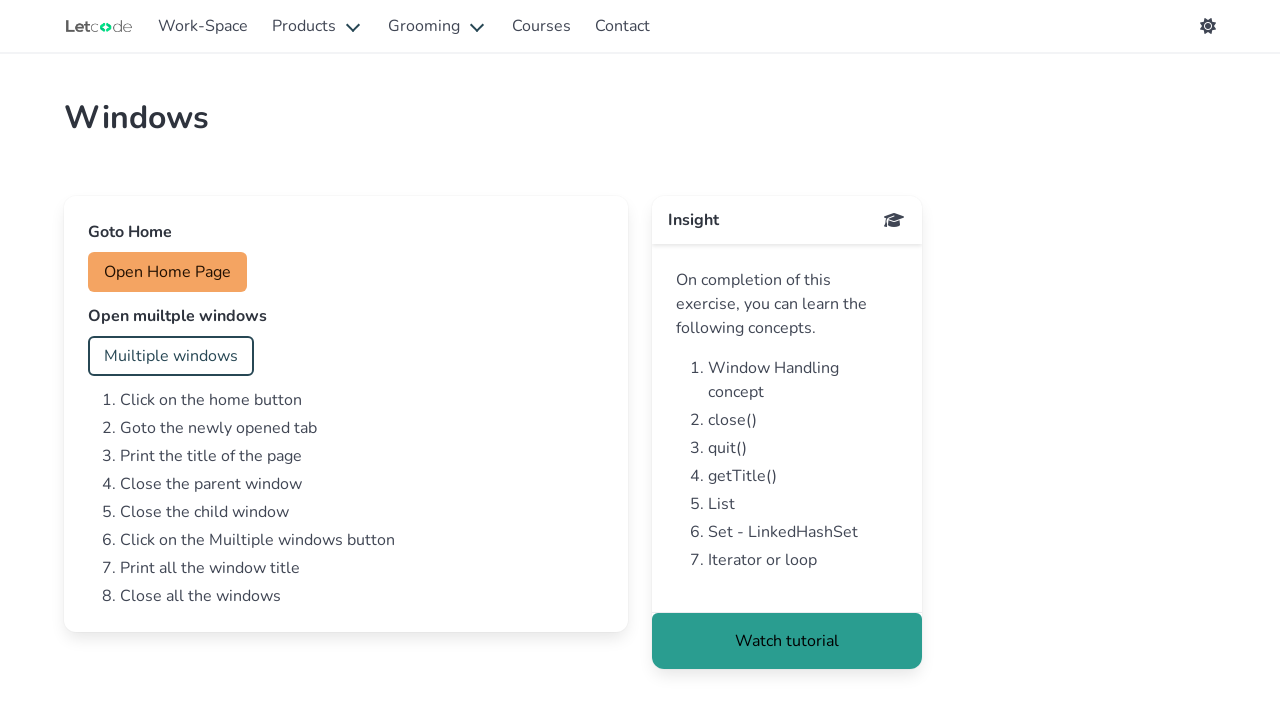

Closed a non-original window
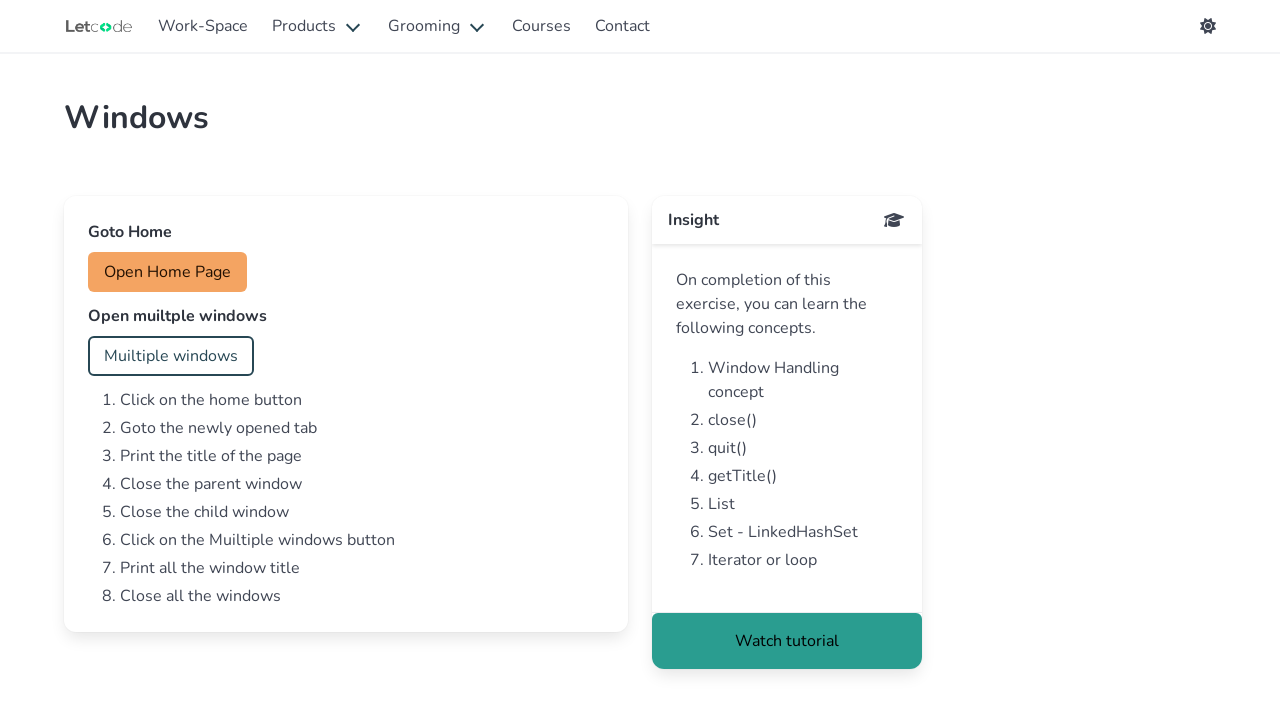

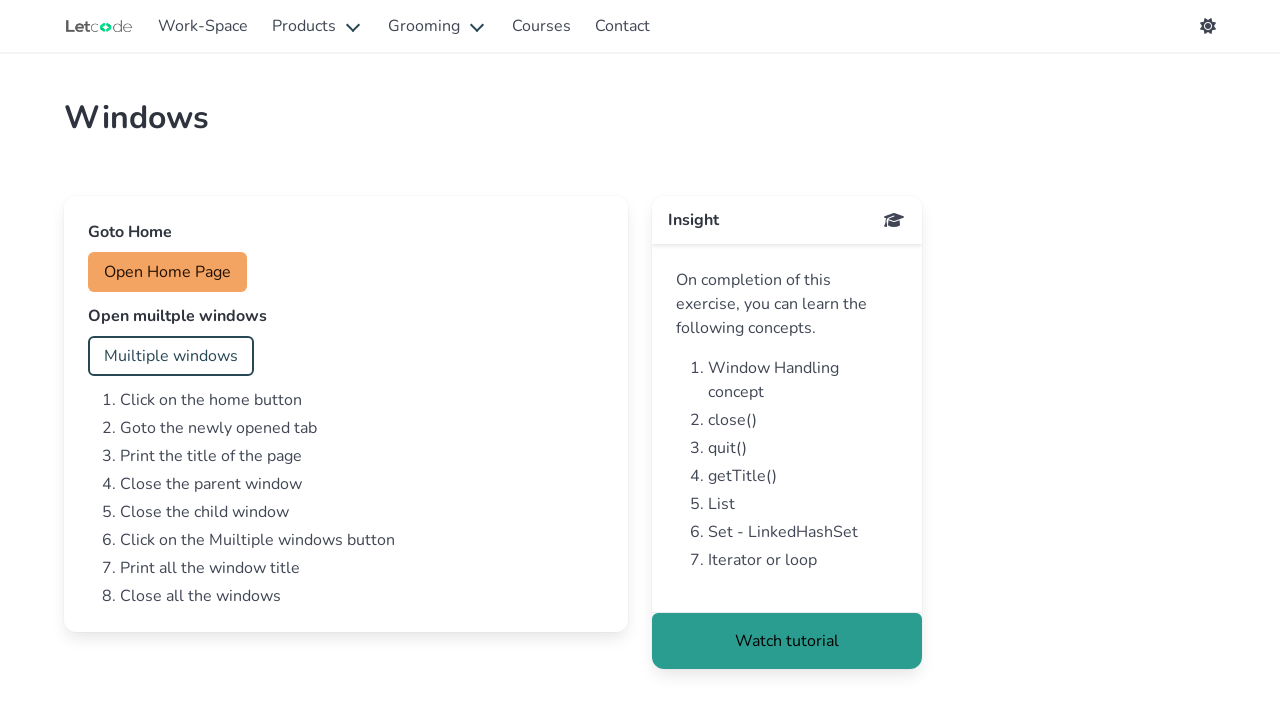